Tests visibility toggling of an input element by clicking a hide button and verifying the element becomes hidden

Starting URL: https://rahulshettyacademy.com/AutomationPractice/

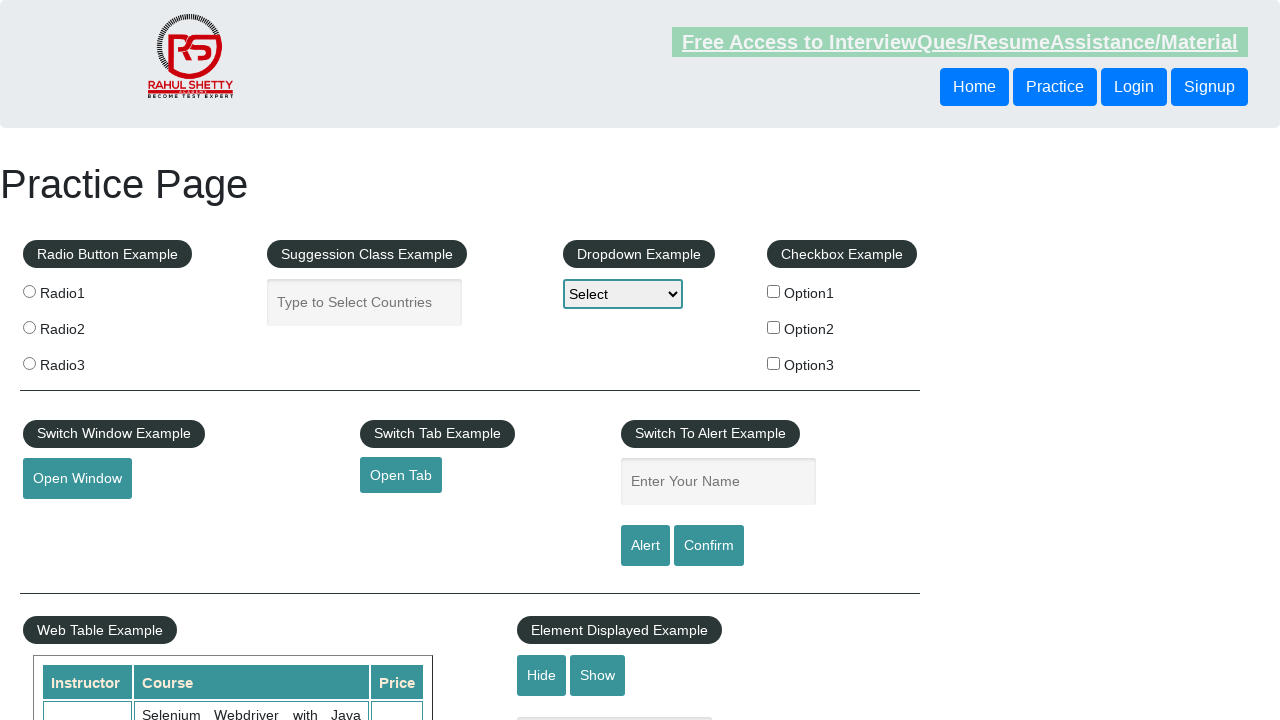

Verified that the input element with id 'displayed-text' is initially visible
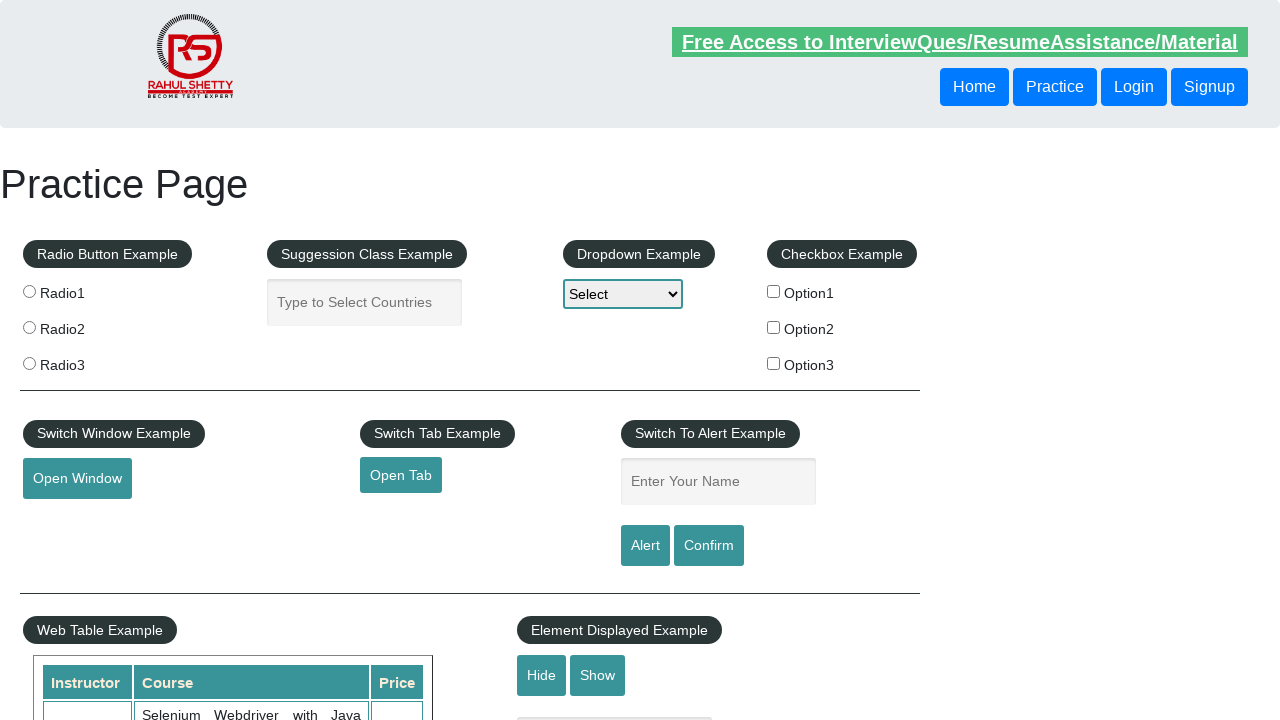

Clicked the hide button with id 'hide-textbox' at (542, 675) on #hide-textbox
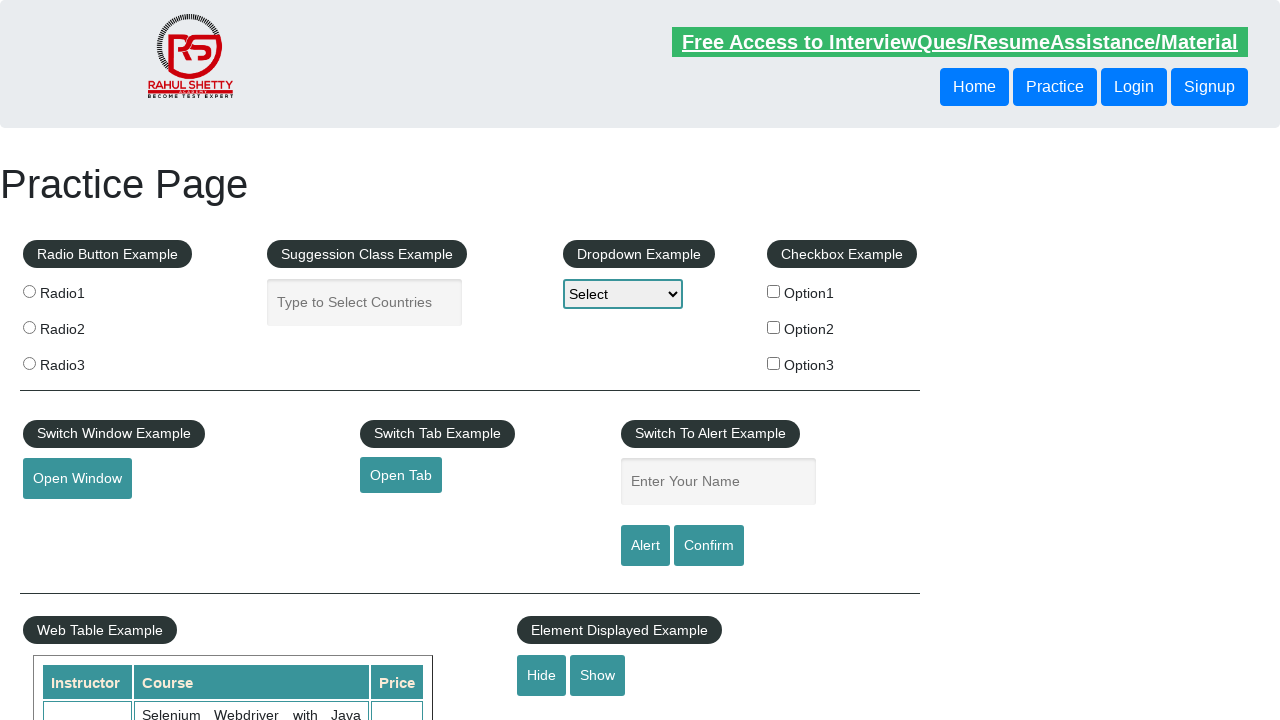

Verified that the input element with id 'displayed-text' is now hidden
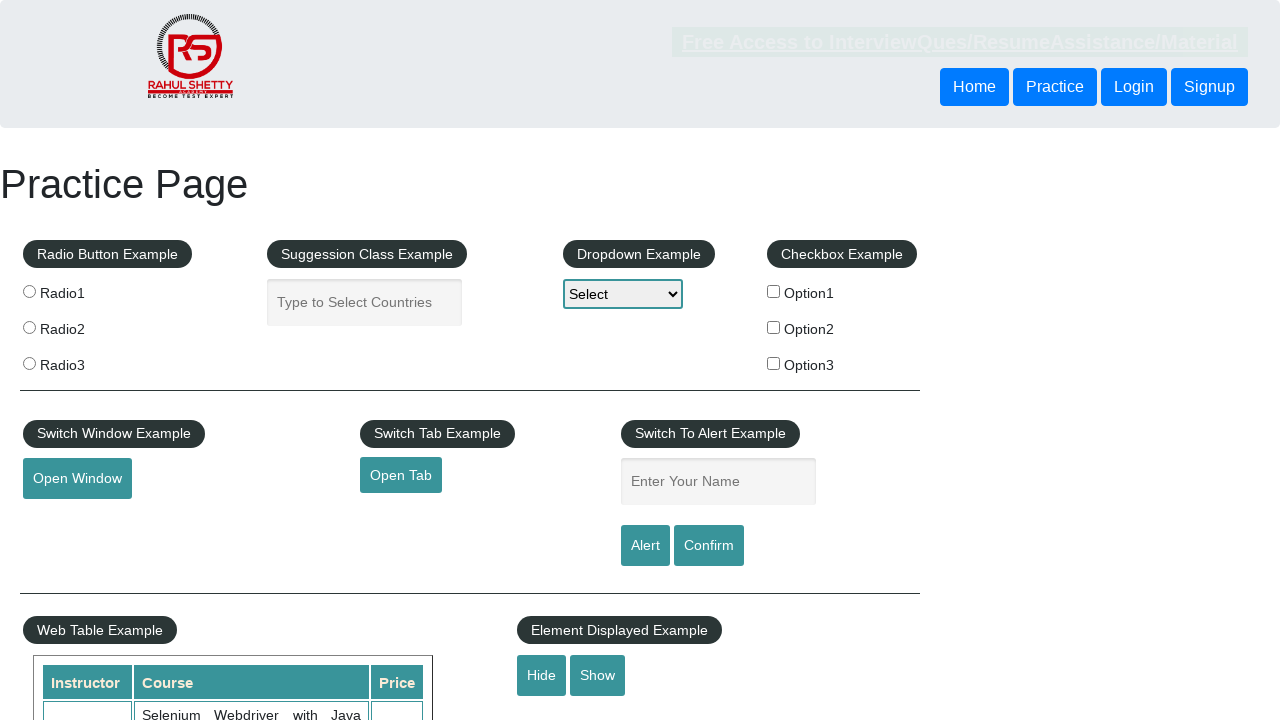

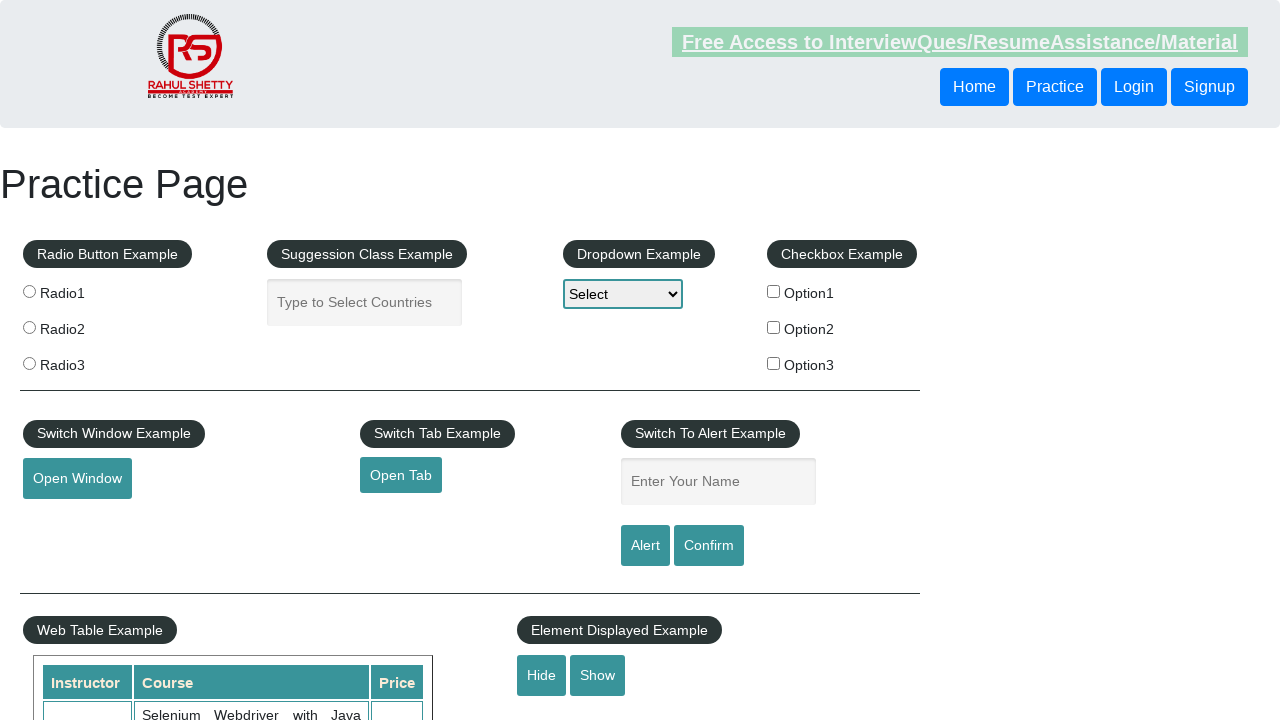